Verifies that the practice form page loads correctly and checks that form elements (first name input, sports checkbox, submit button) are in their expected initial states - enabled, visible, and editable.

Starting URL: https://demoqa.com/automation-practice-form

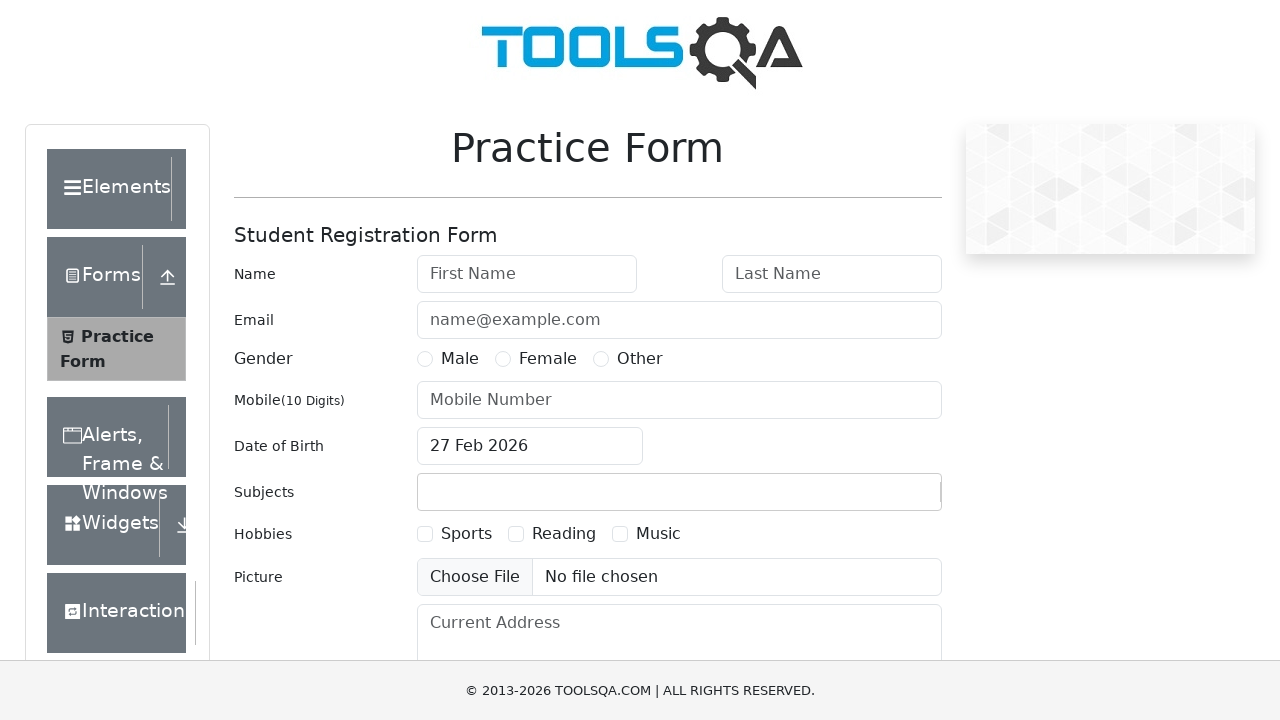

Waited for first name input field to load
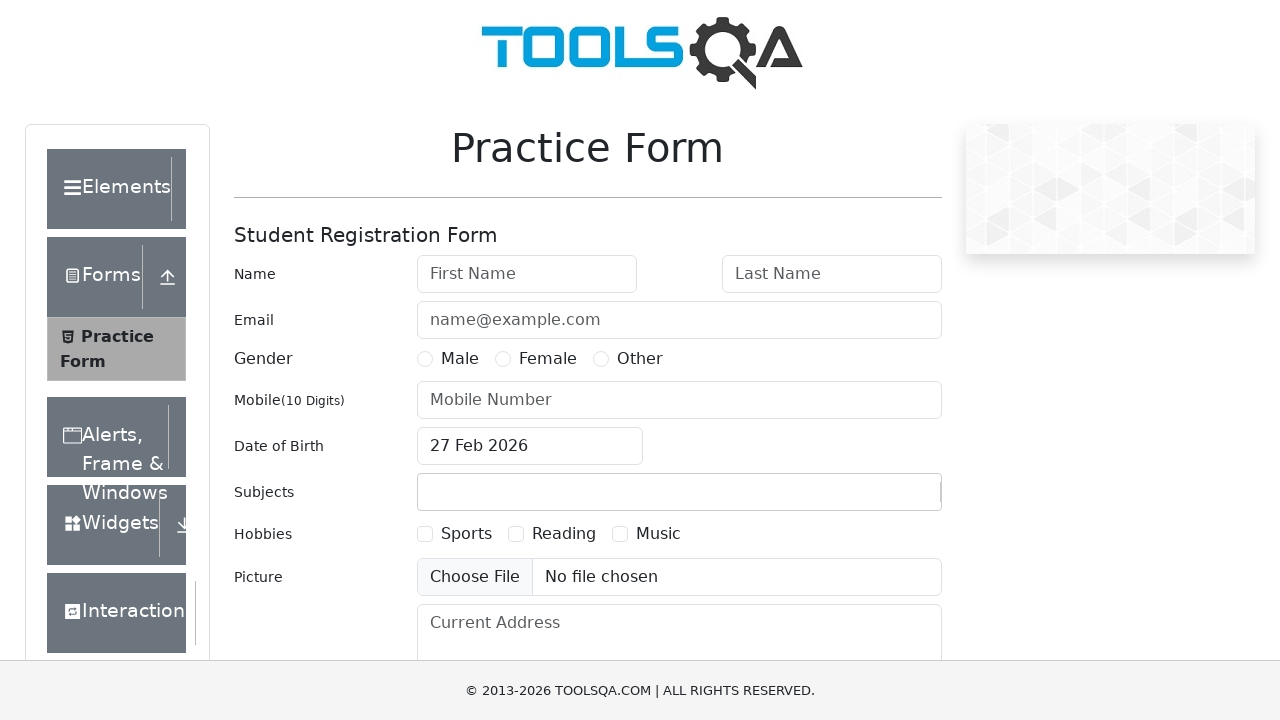

Located first name input field
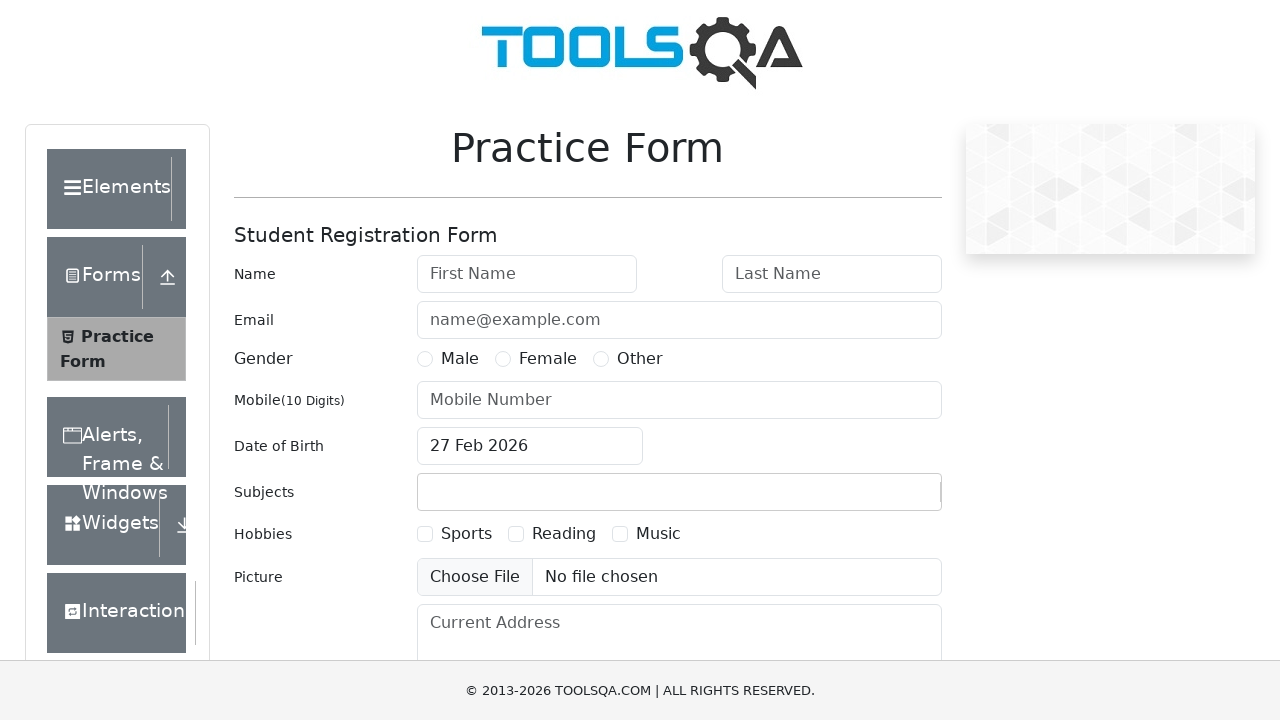

Verified first name field is enabled
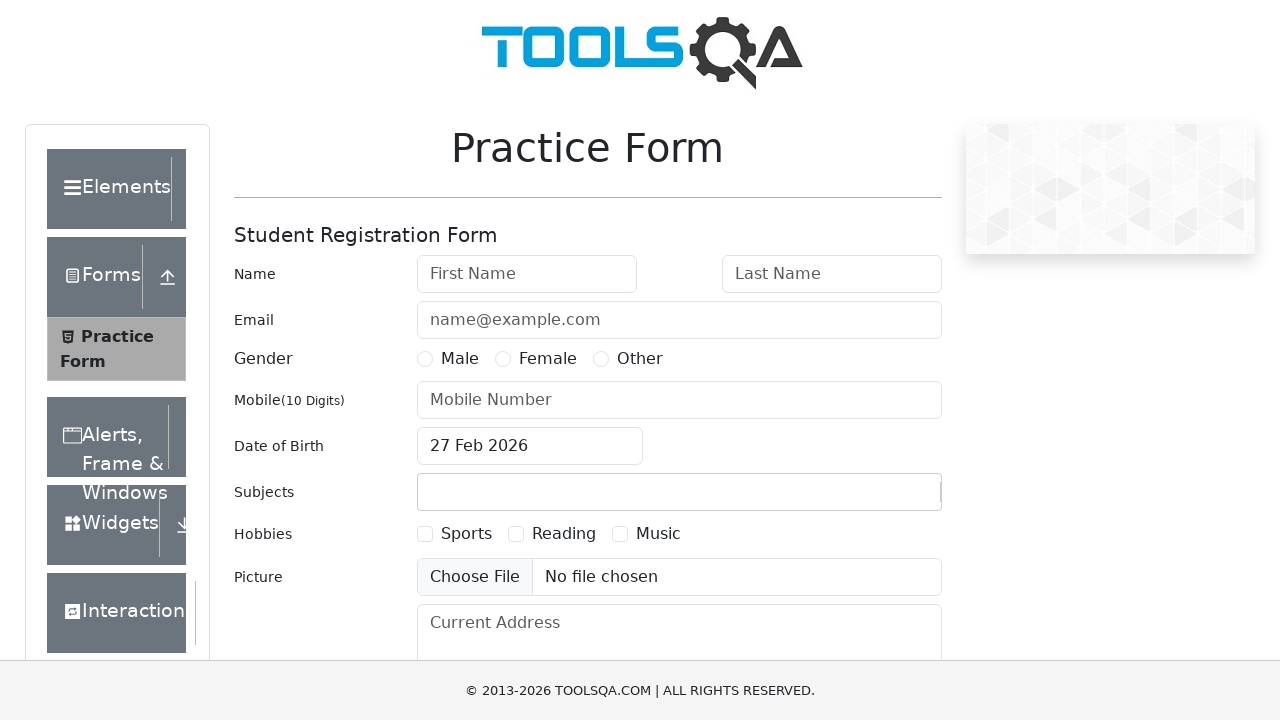

Verified first name field is editable
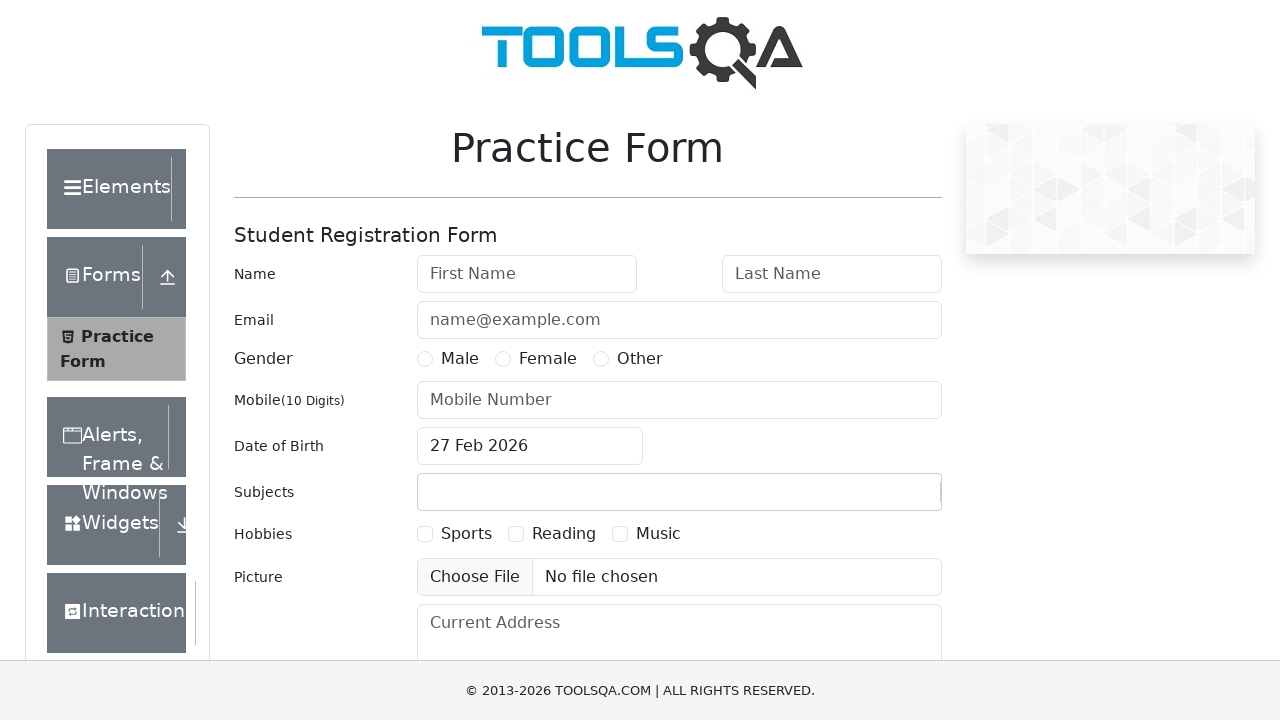

Located sports checkbox element
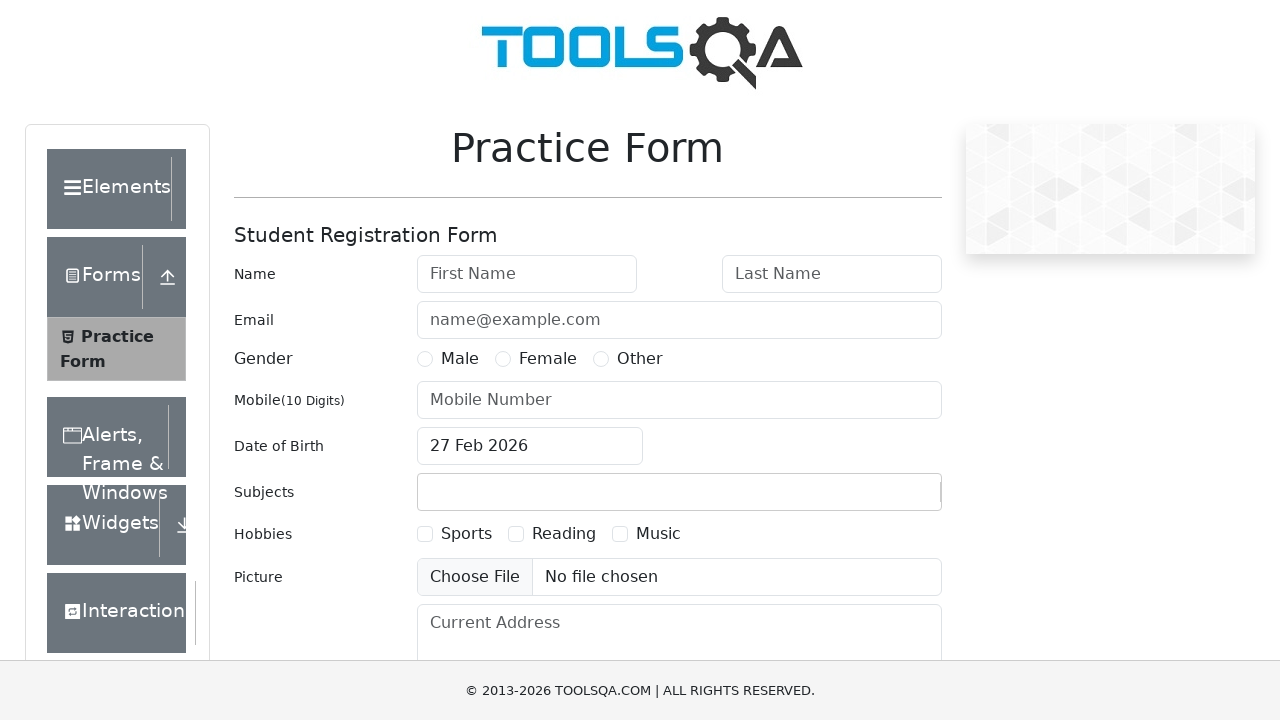

Verified sports checkbox is visible
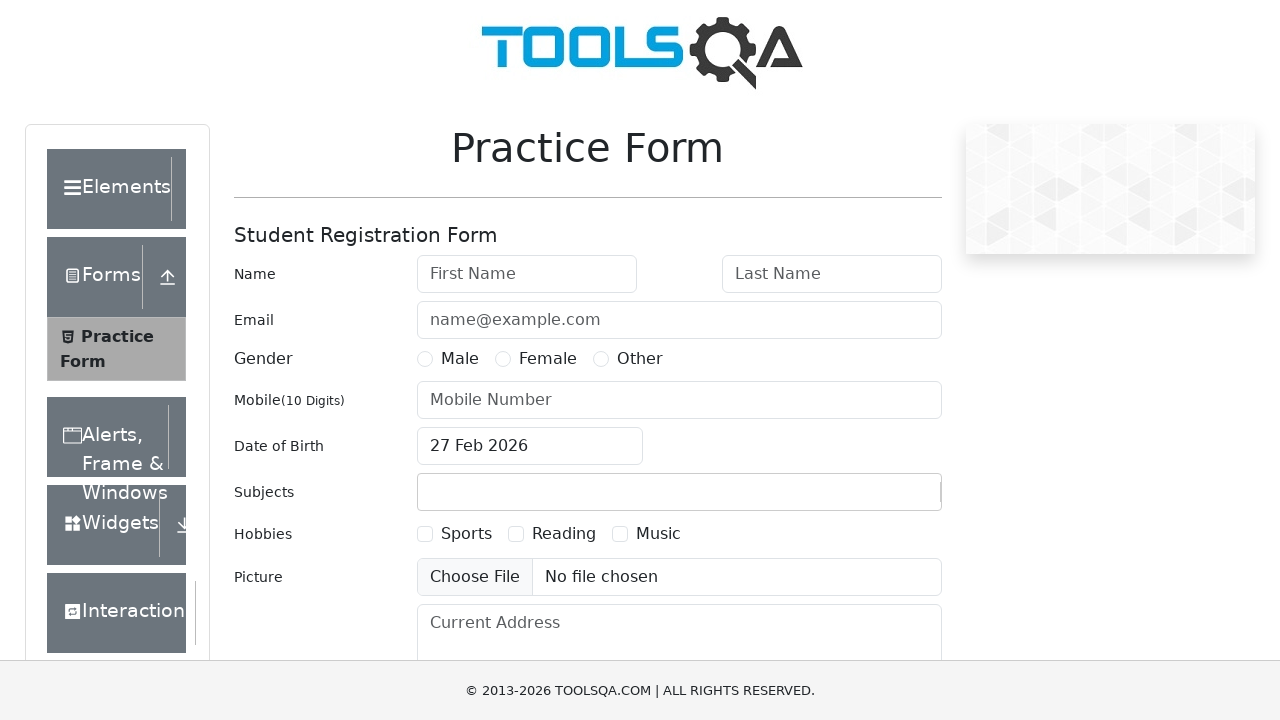

Located submit button element
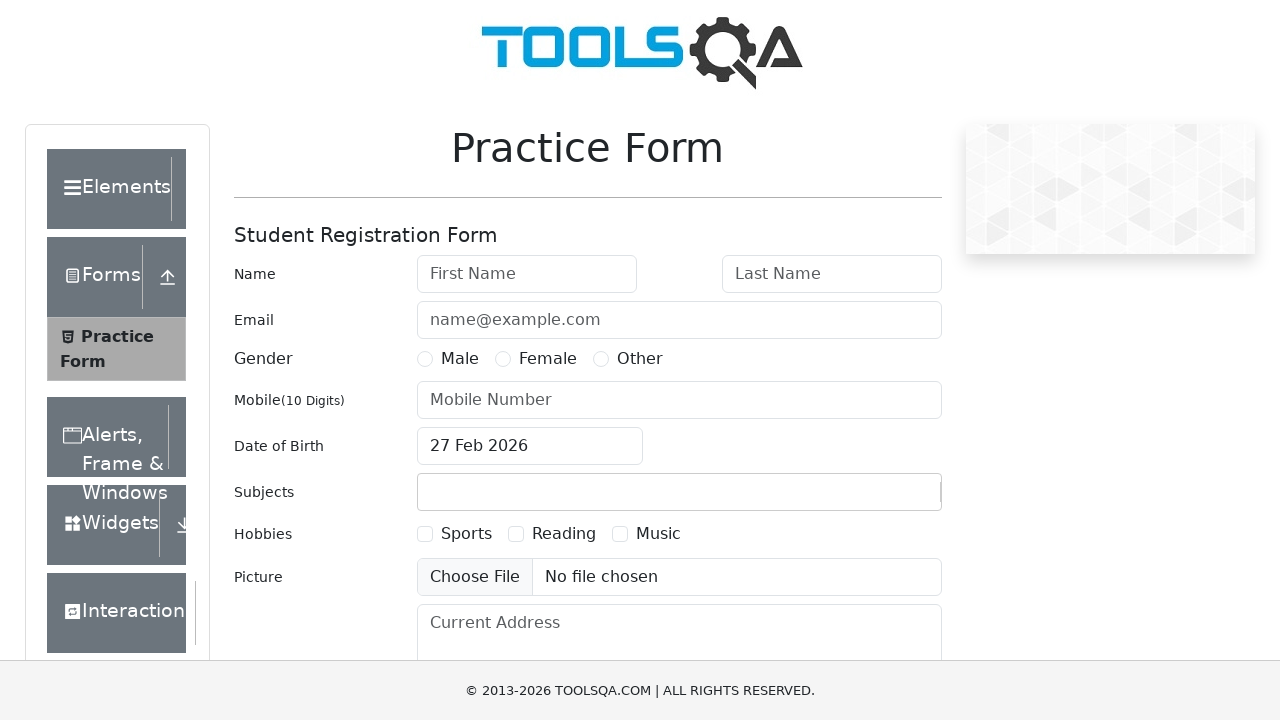

Verified submit button is visible
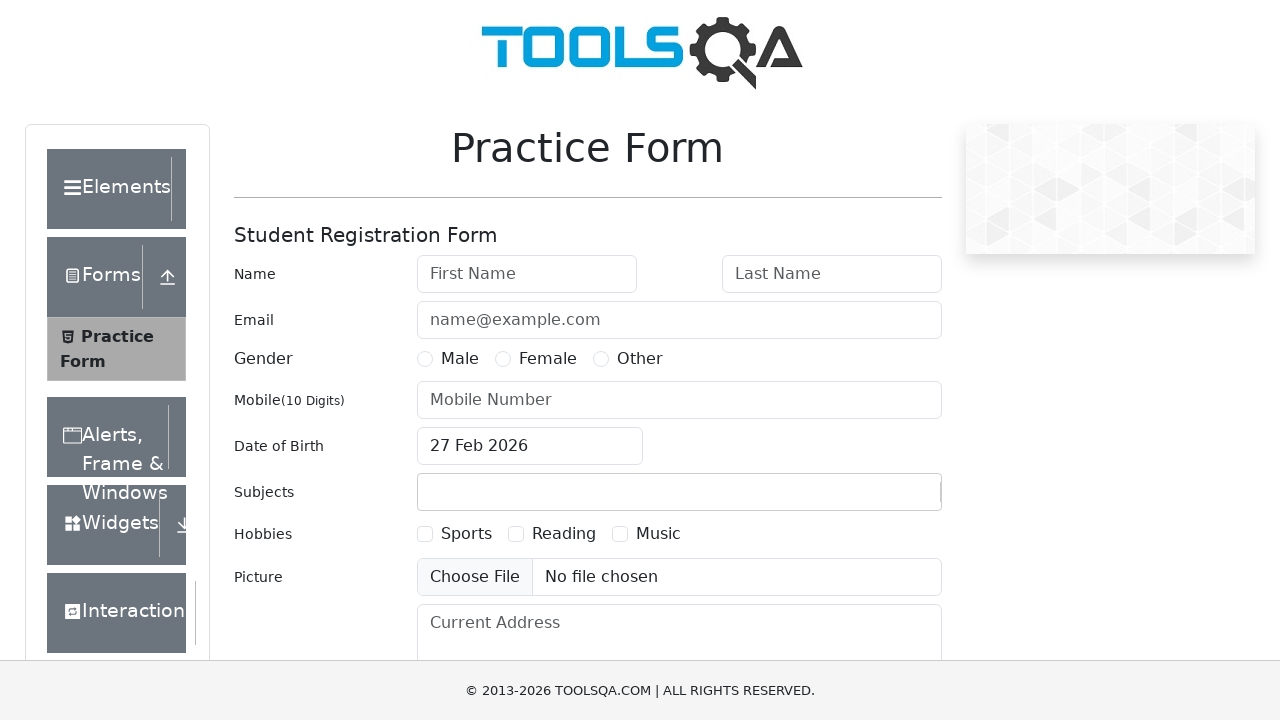

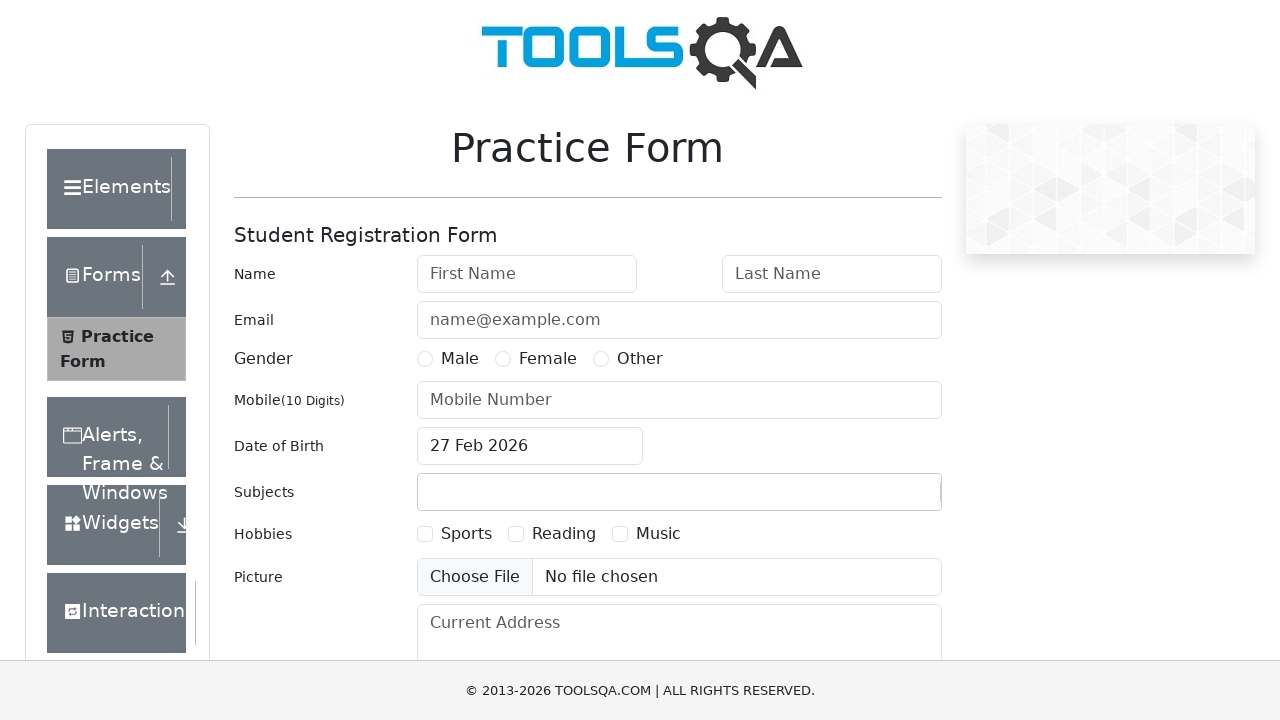